Tests element show/hide functionality with text input

Starting URL: https://www.letskodeit.com/practice

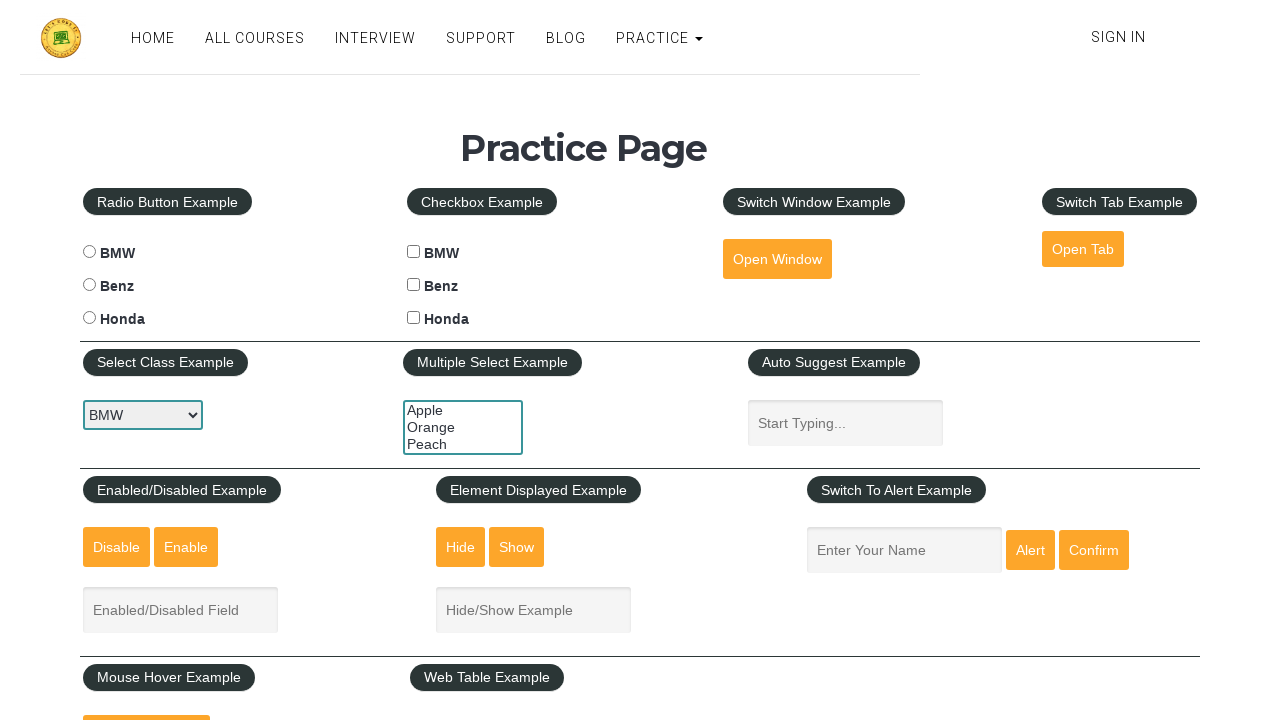

Clicked show button to display text input field at (517, 547) on #show-textbox
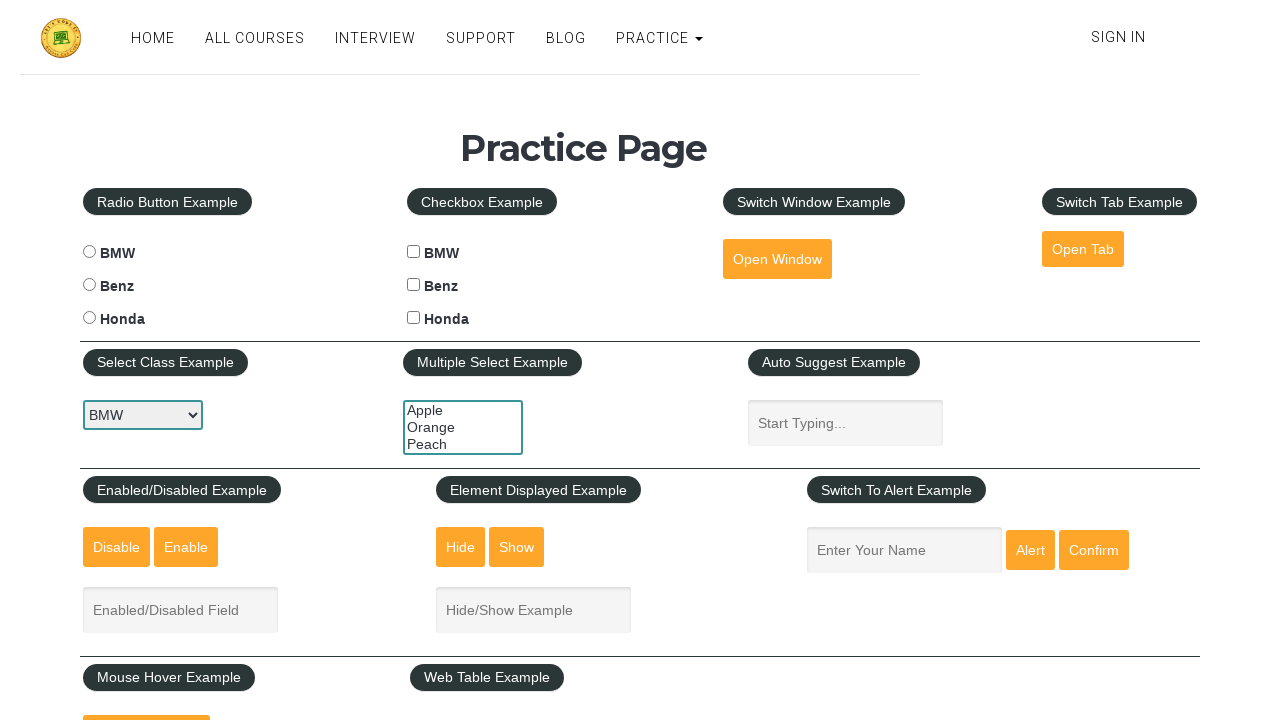

Filled displayed text field with 'The Show button is On' on #displayed-text
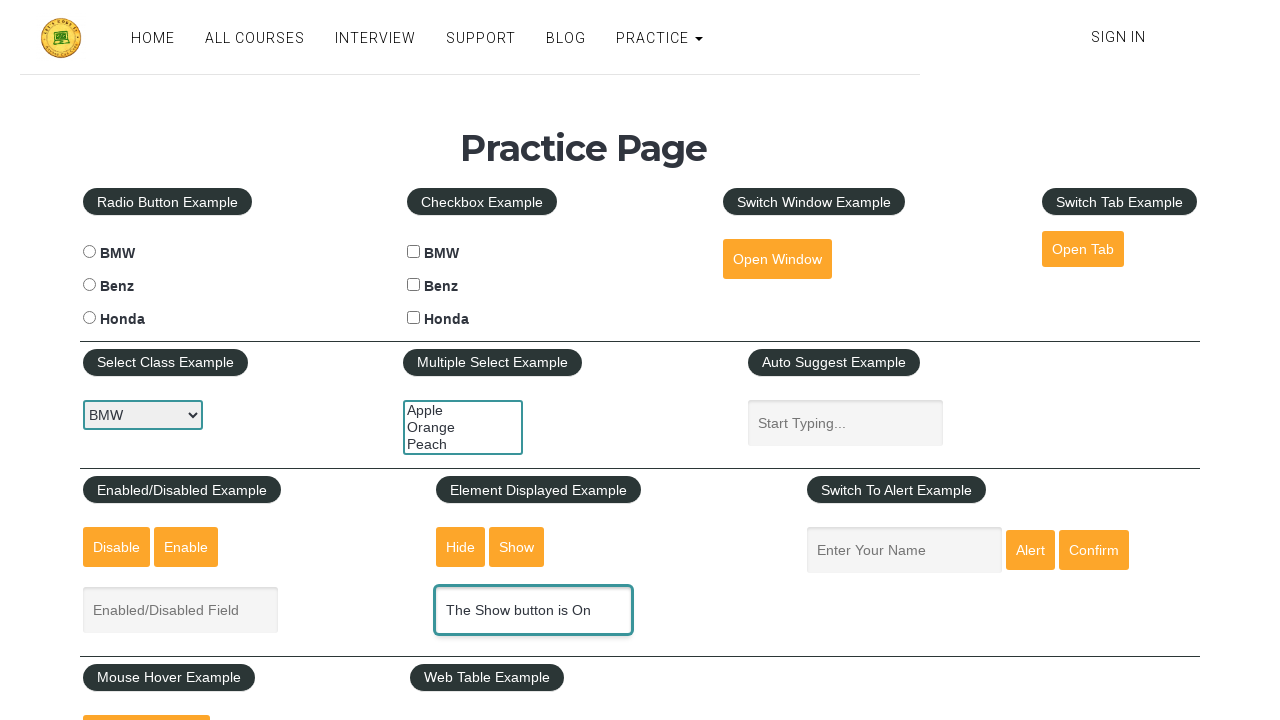

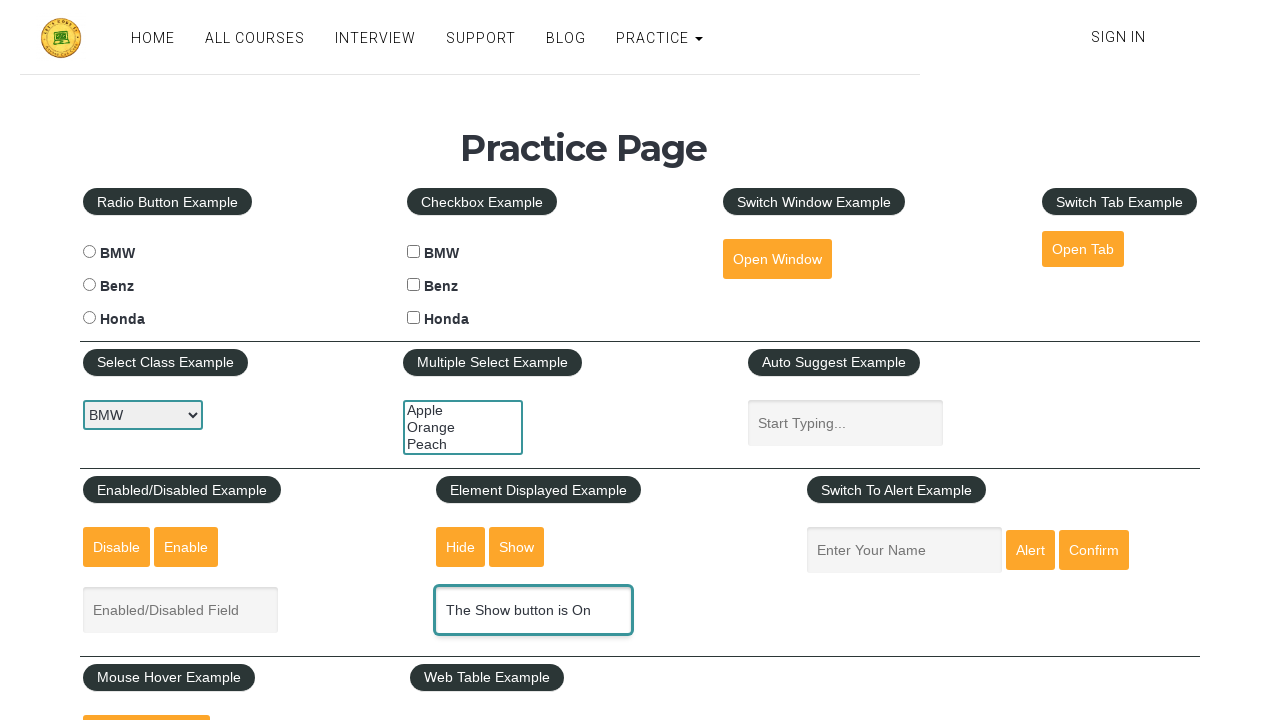